Tests radio button and checkbox interactions by selecting a specific radio button value ("RUBY") and clicking a specific checkbox ("sing") from lists of form elements

Starting URL: http://seleniumpractise.blogspot.in/2016/08/how-to-automate-radio-button-in.html

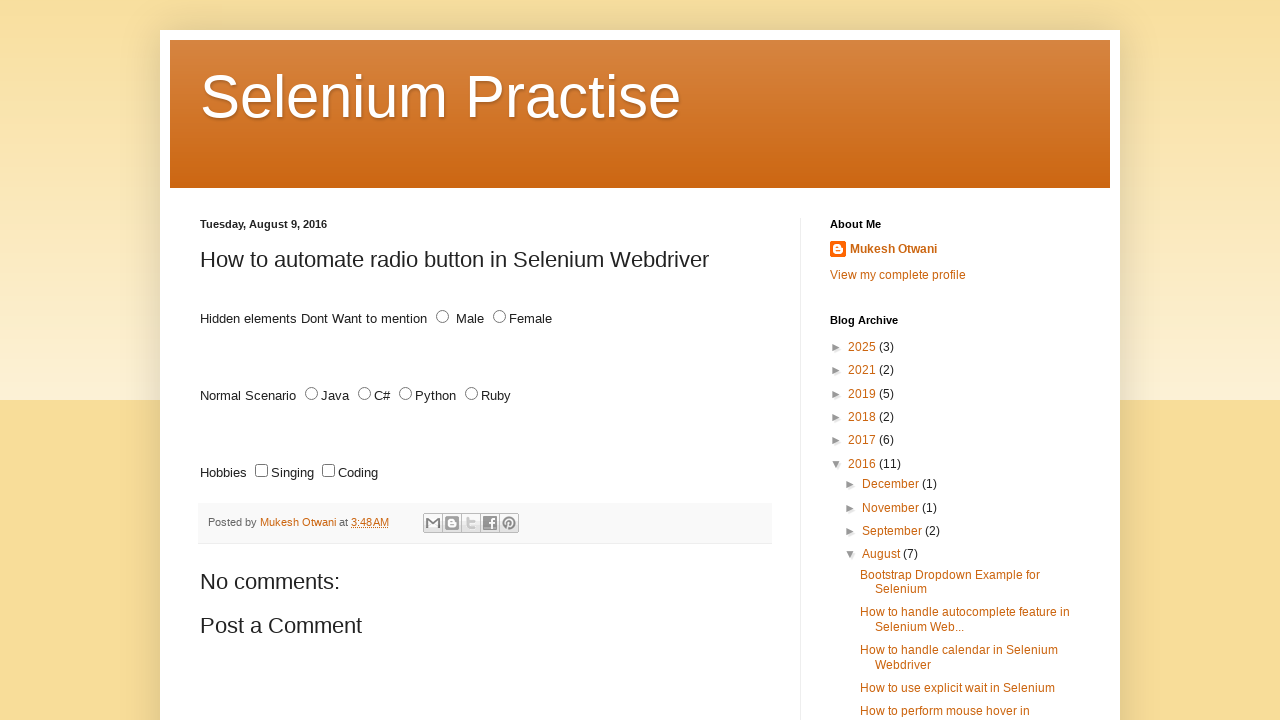

Waited for radio buttons with name 'lang' to be present
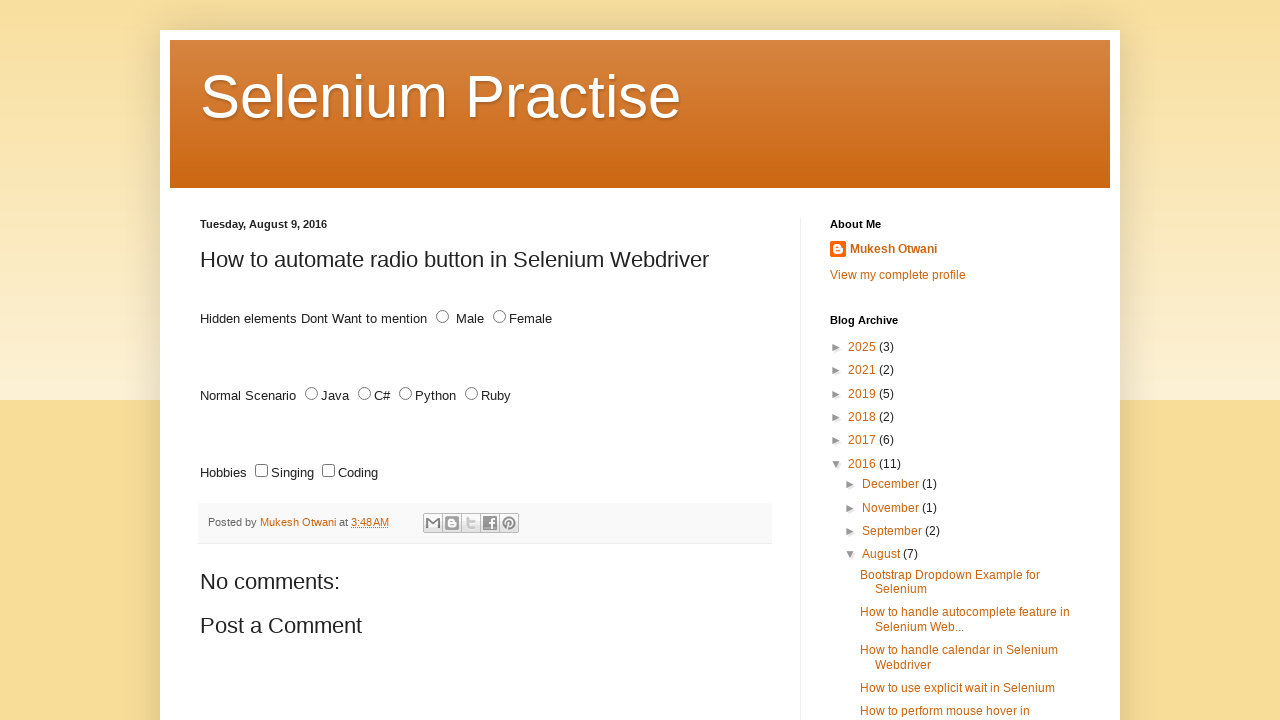

Located all radio buttons with name 'lang'
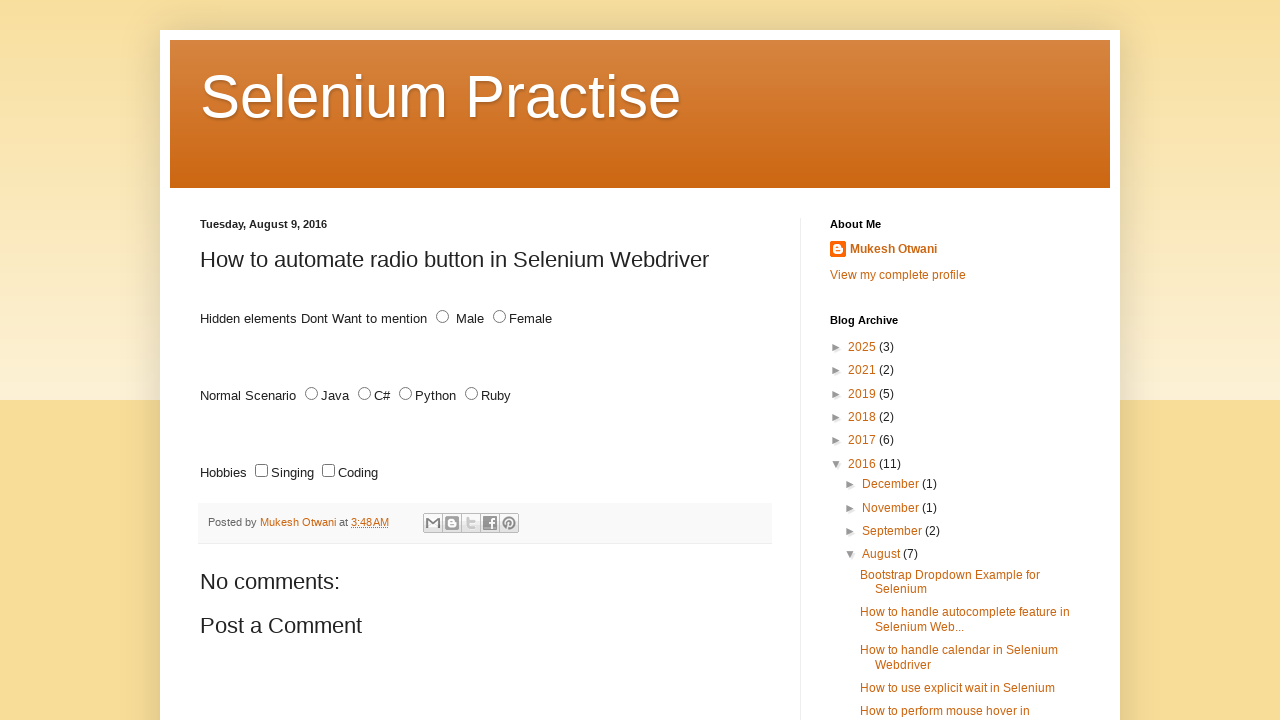

Found 4 radio buttons
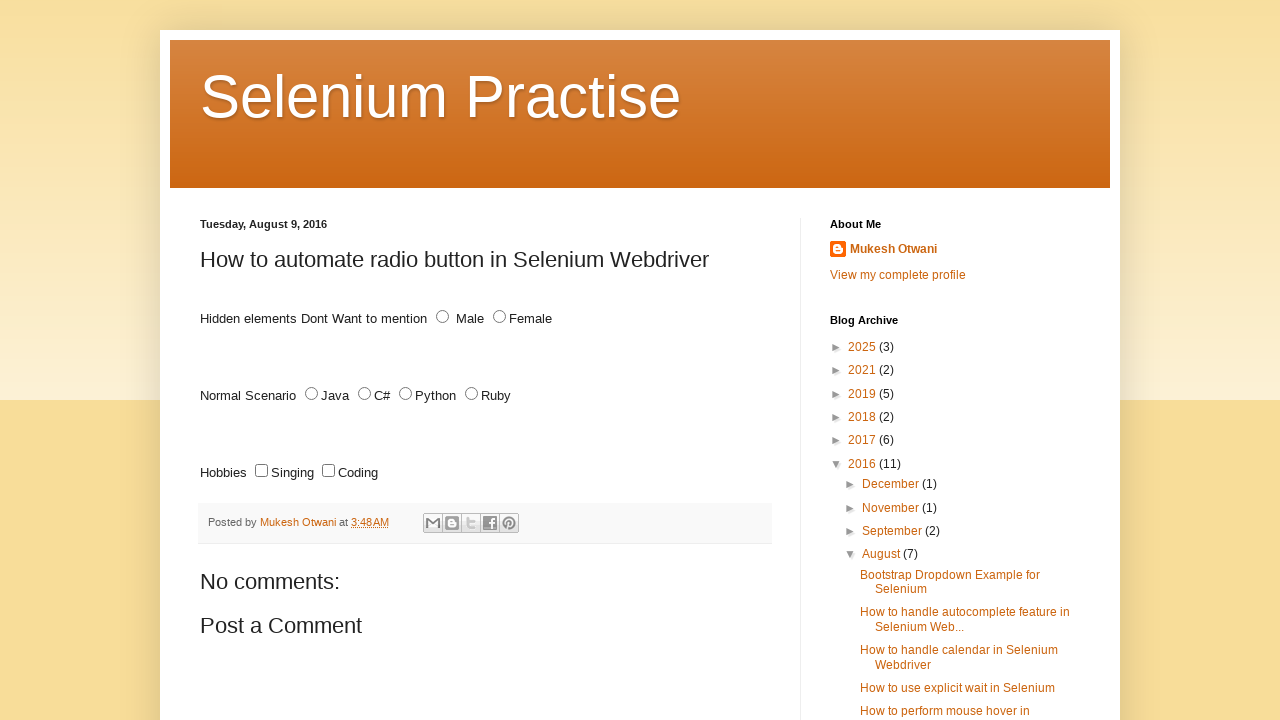

Retrieved radio button at index 0
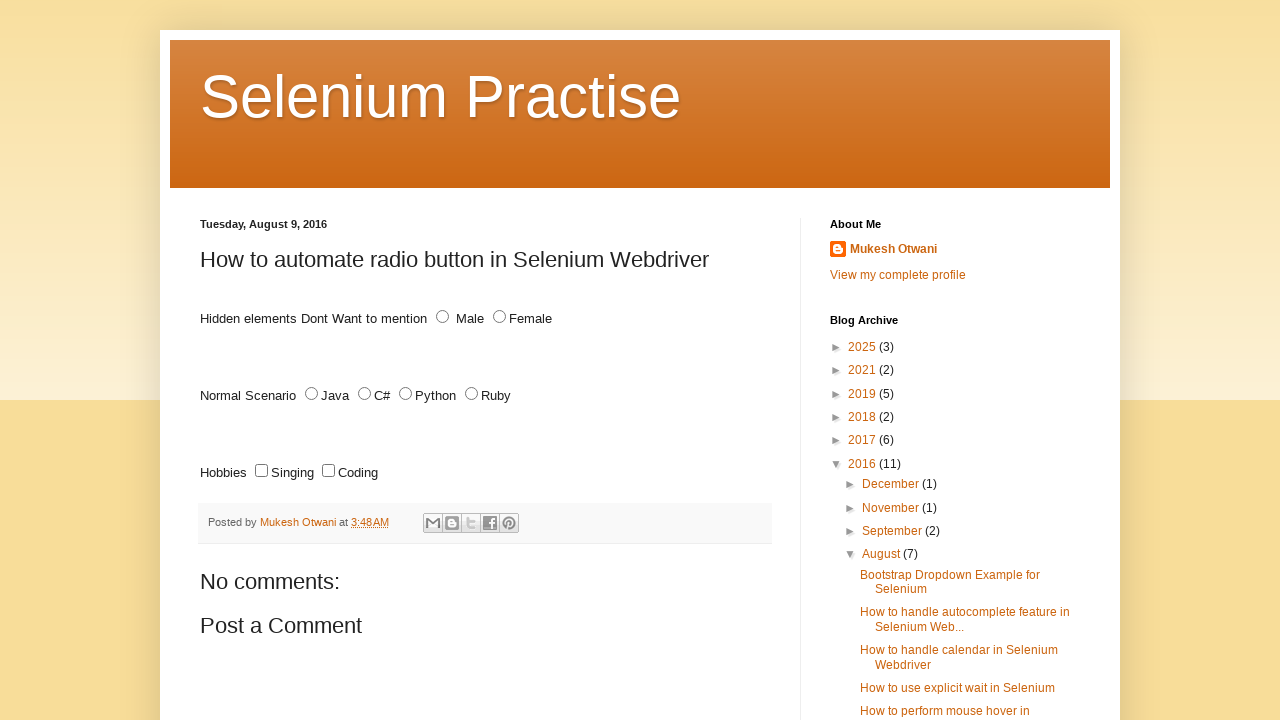

Got value attribute 'JAVA' from radio button at index 0
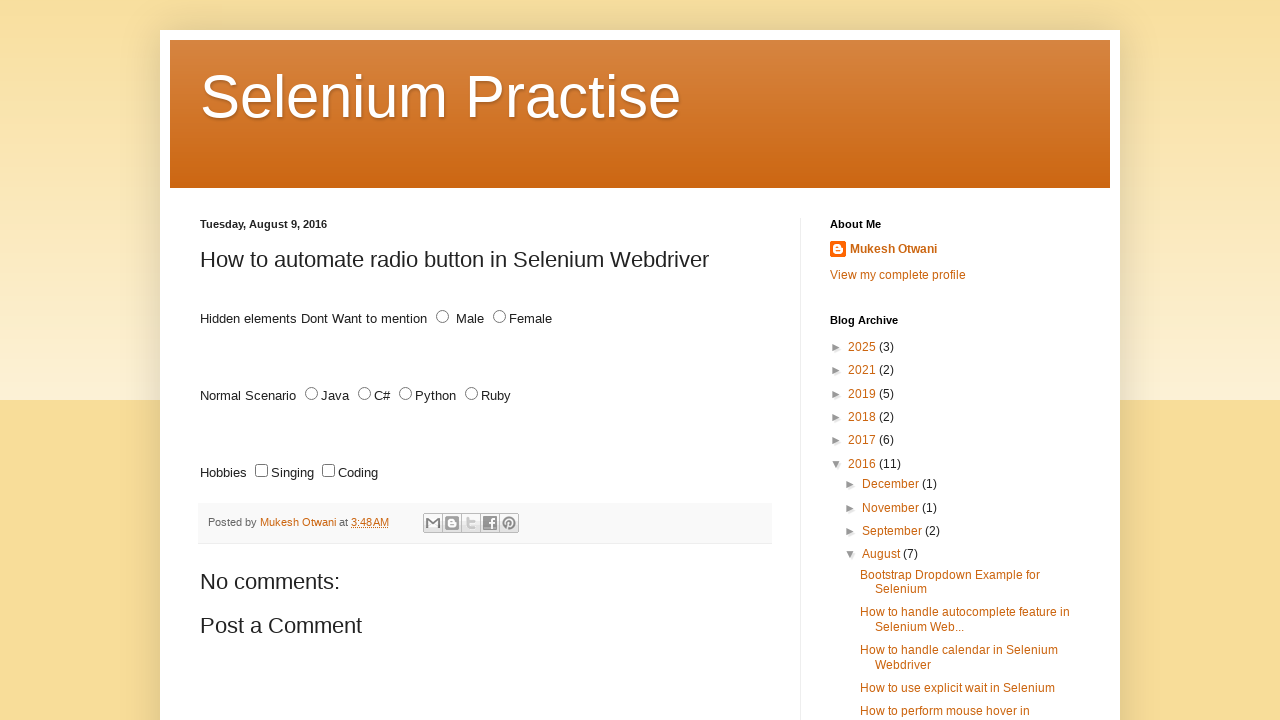

Retrieved radio button at index 1
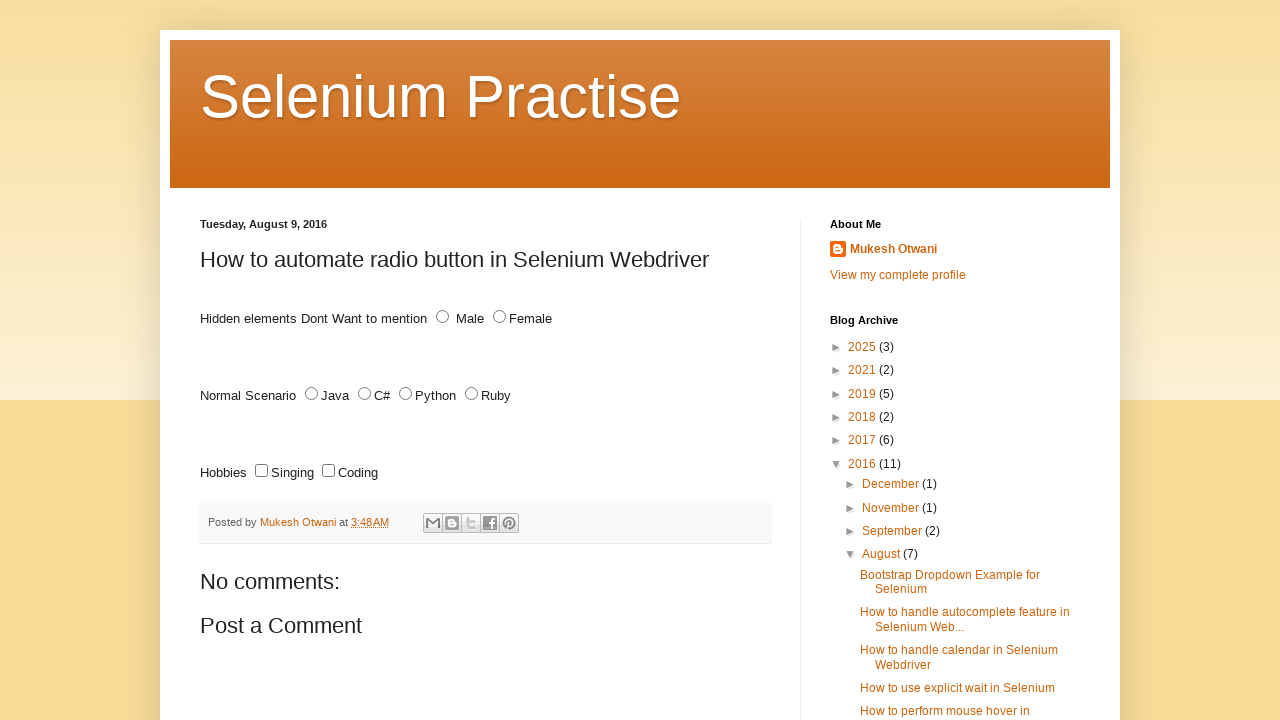

Got value attribute 'C#' from radio button at index 1
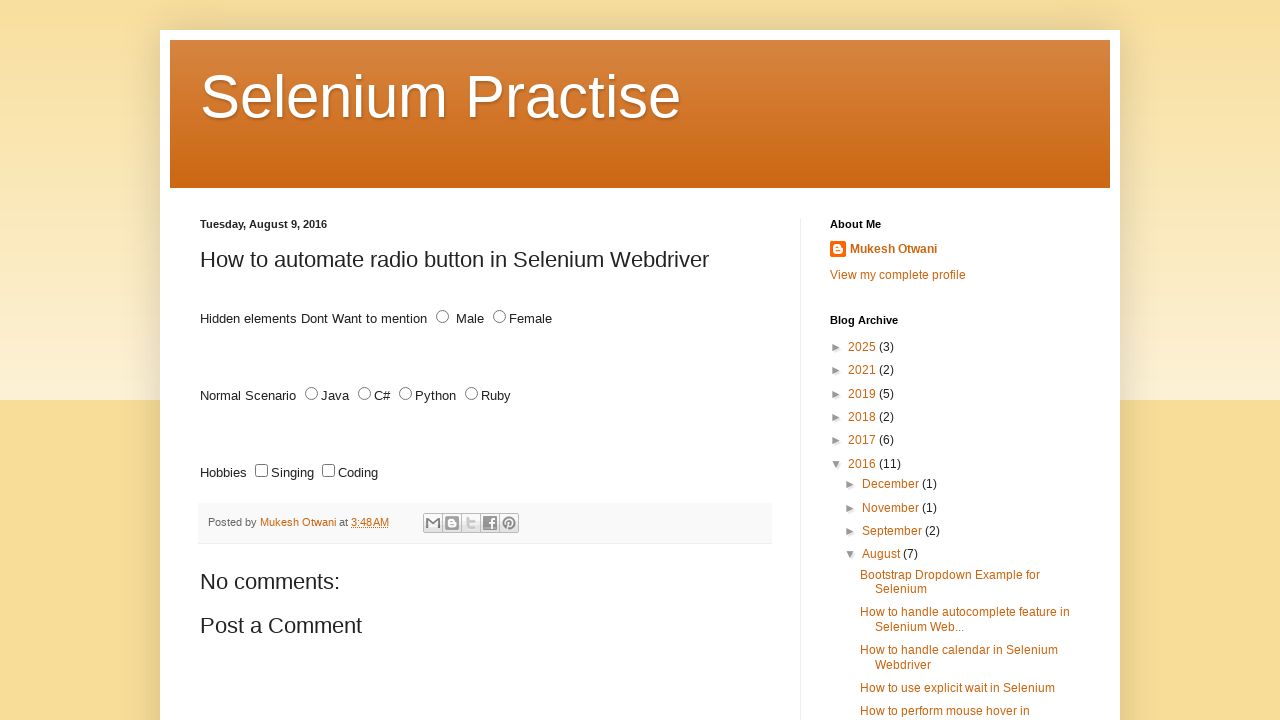

Retrieved radio button at index 2
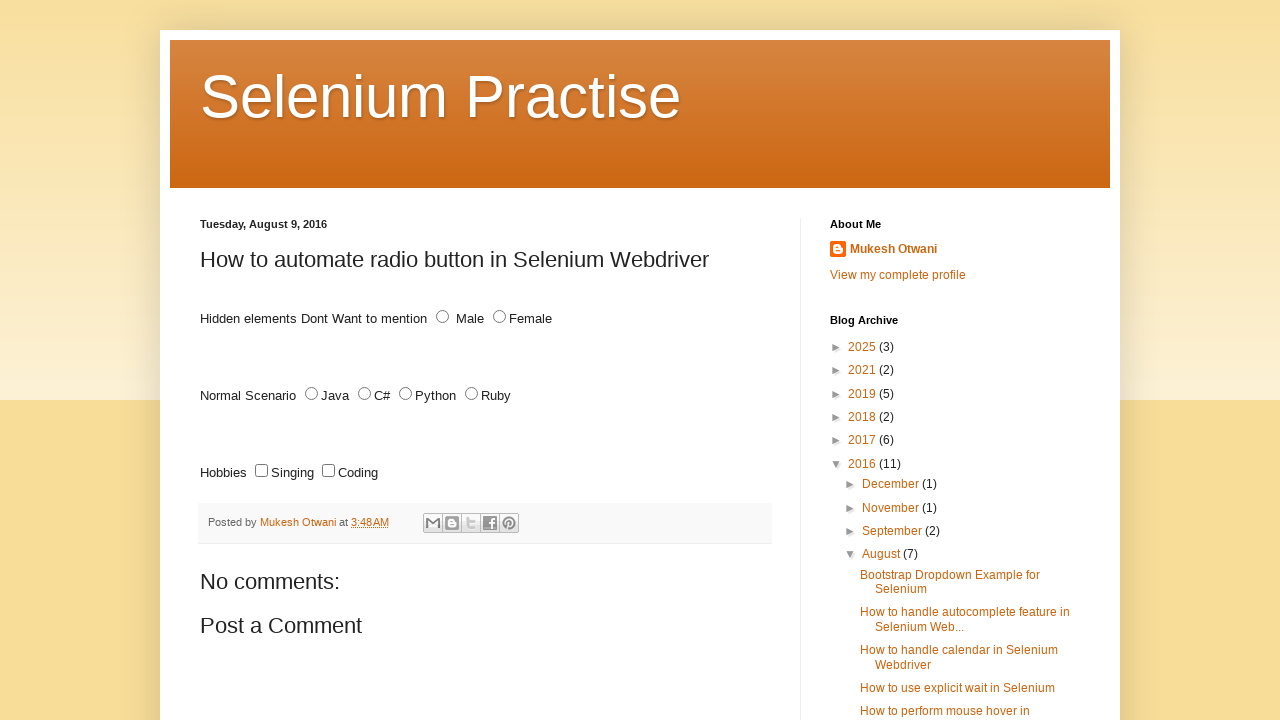

Got value attribute 'PYTHON' from radio button at index 2
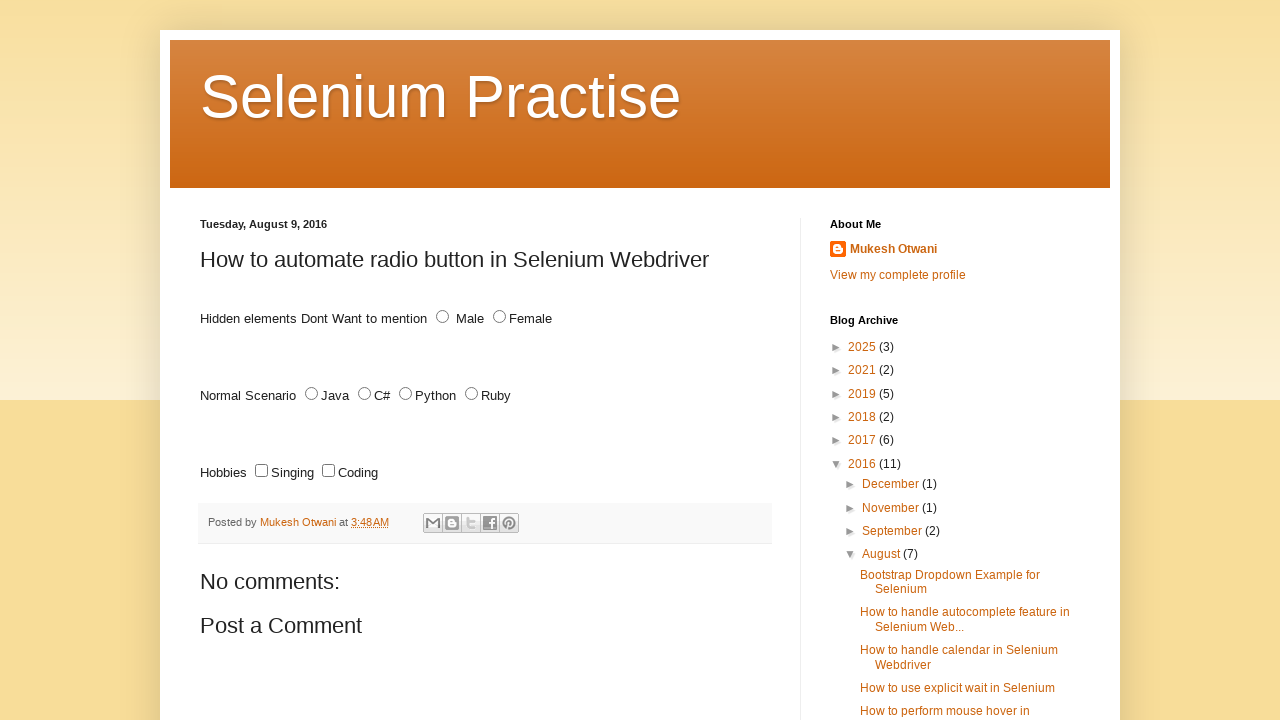

Retrieved radio button at index 3
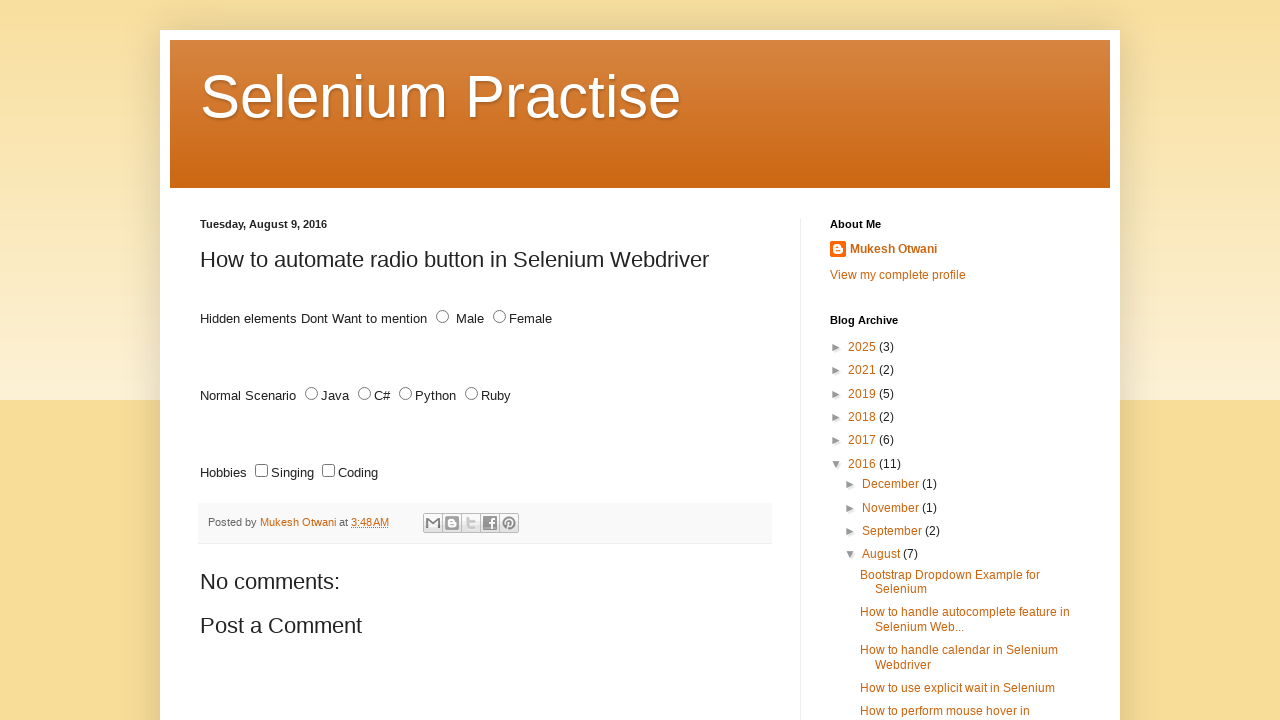

Got value attribute 'RUBY' from radio button at index 3
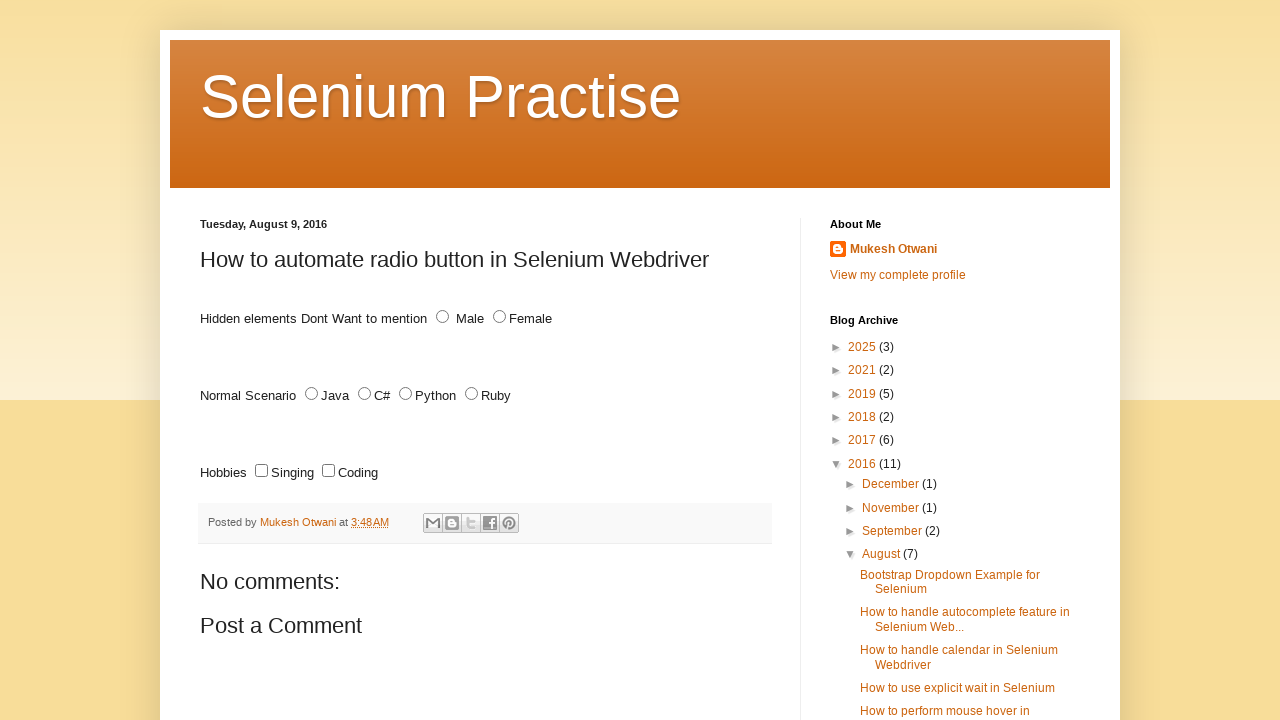

Clicked radio button with value 'RUBY' at (472, 394) on input[type='radio'][name='lang'] >> nth=3
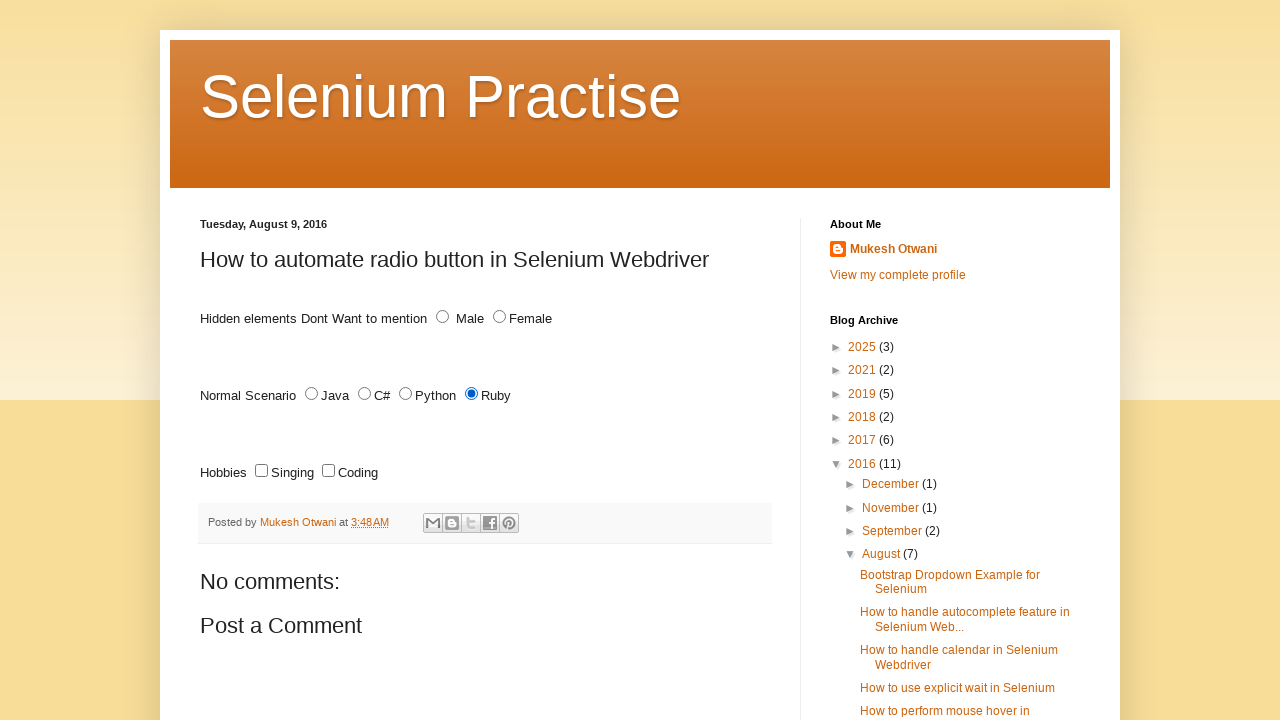

Located all checkboxes
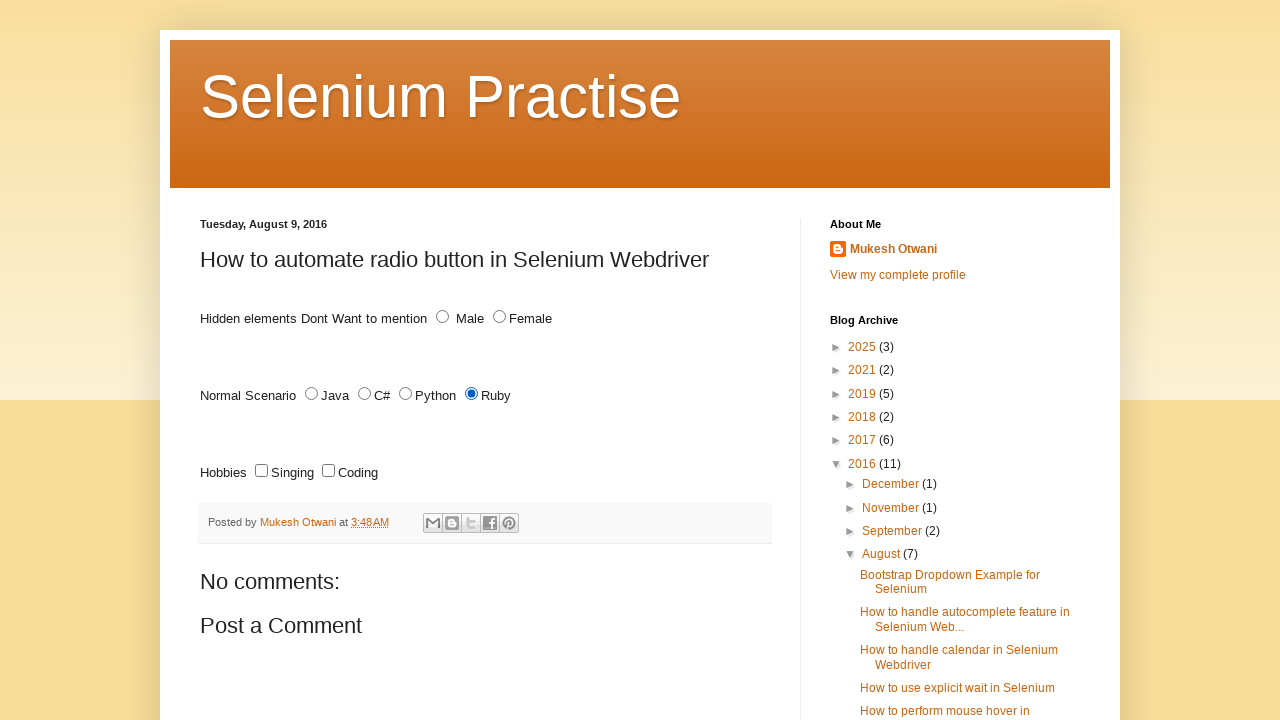

Found 2 checkboxes
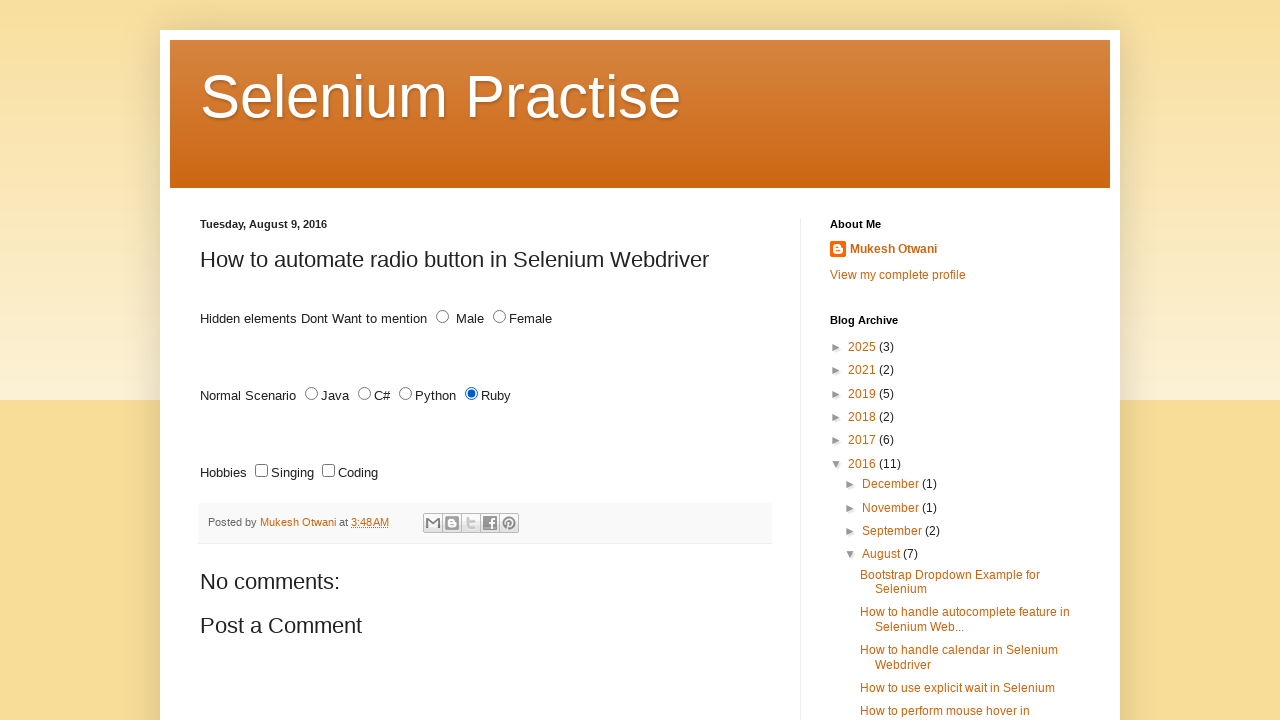

Retrieved checkbox at index 0
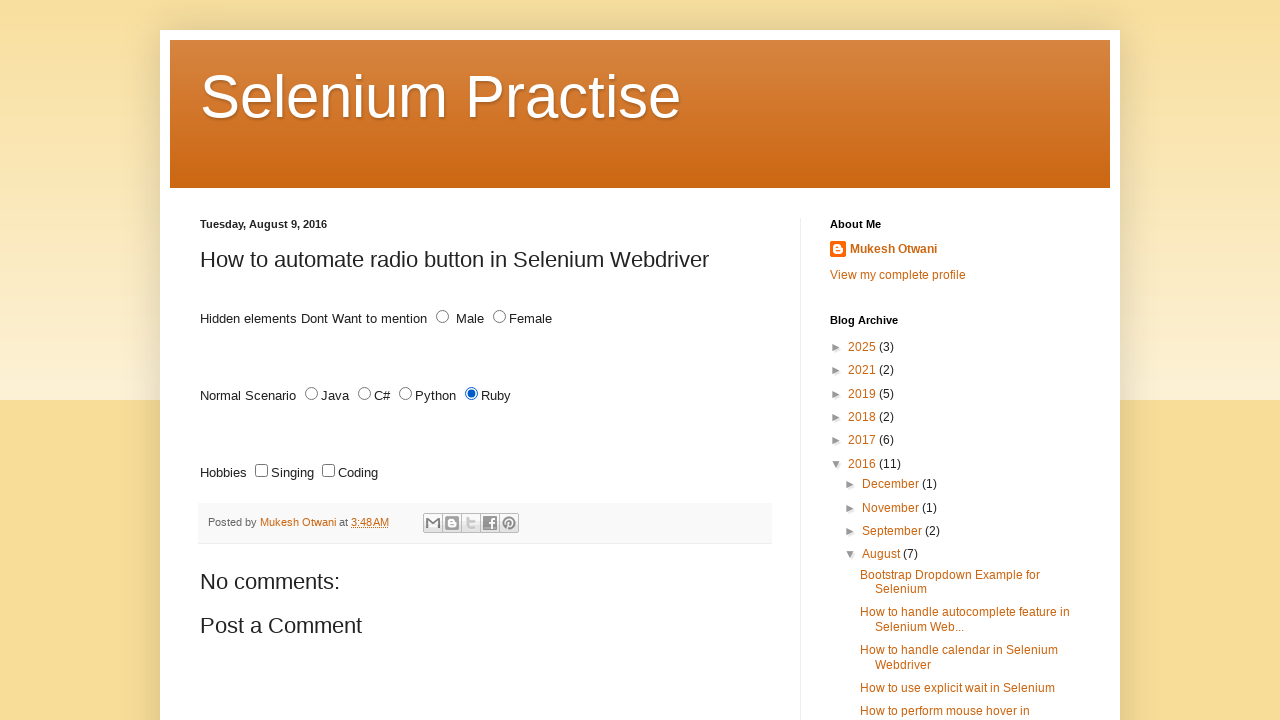

Got id attribute 'sing' from checkbox at index 0
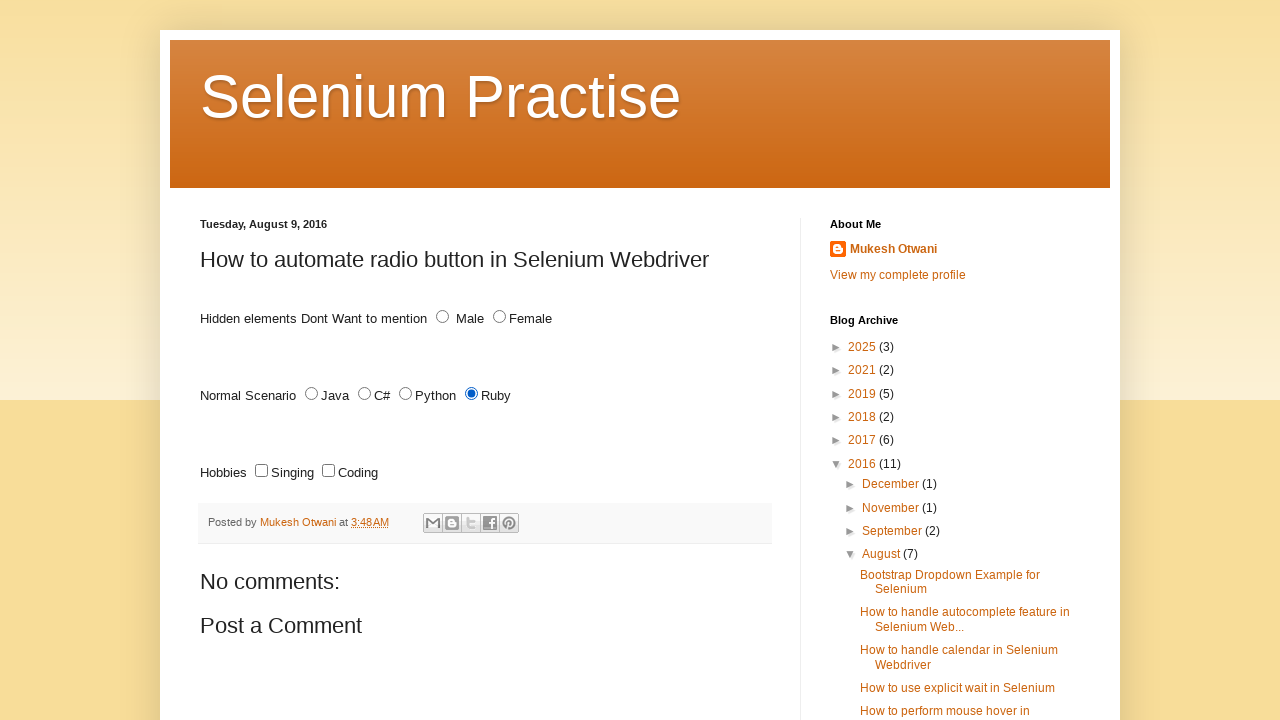

Clicked checkbox with id 'sing' at (262, 471) on input[type='checkbox'] >> nth=0
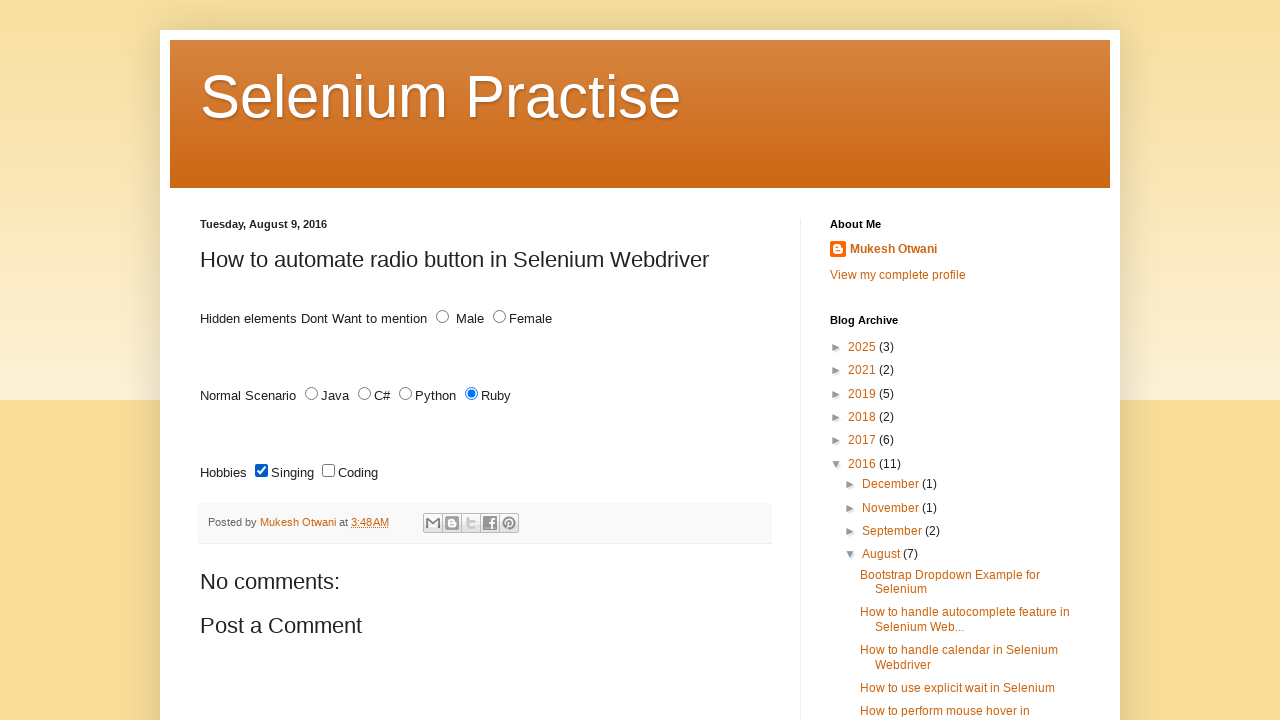

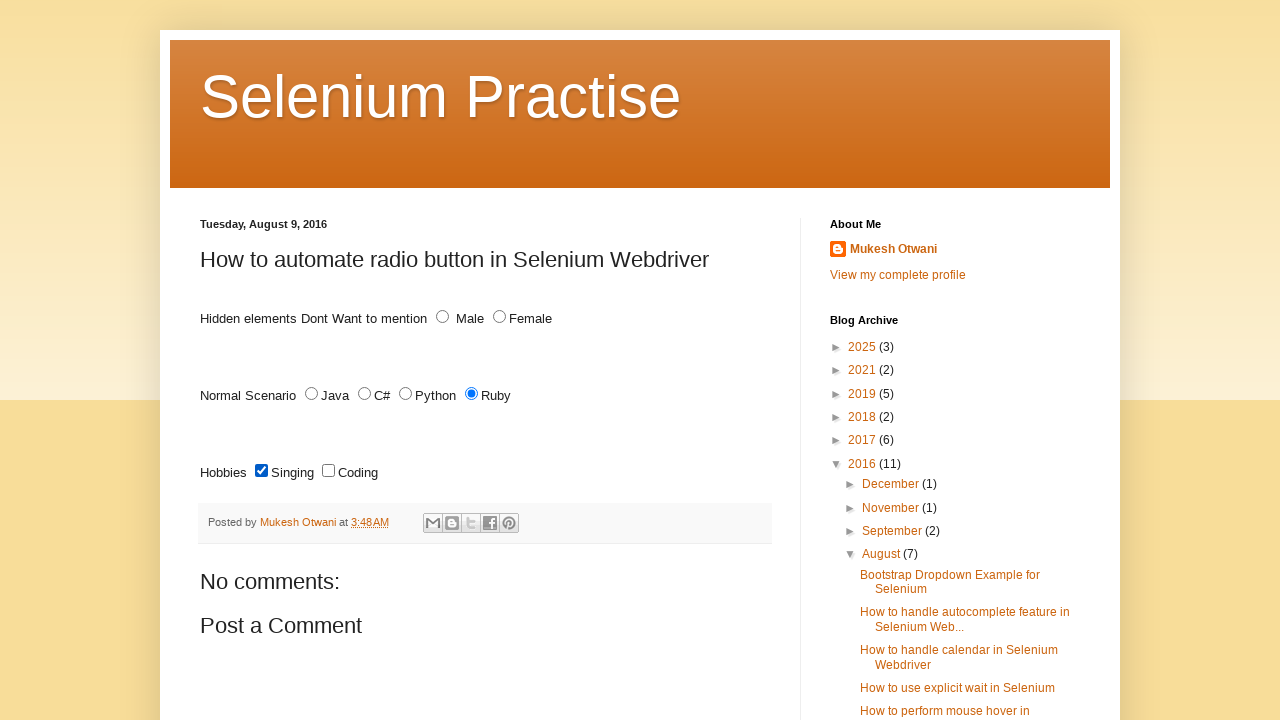